Tests right-click functionality by right-clicking on a button and verifying the message displayed

Starting URL: https://demoqa.com/buttons

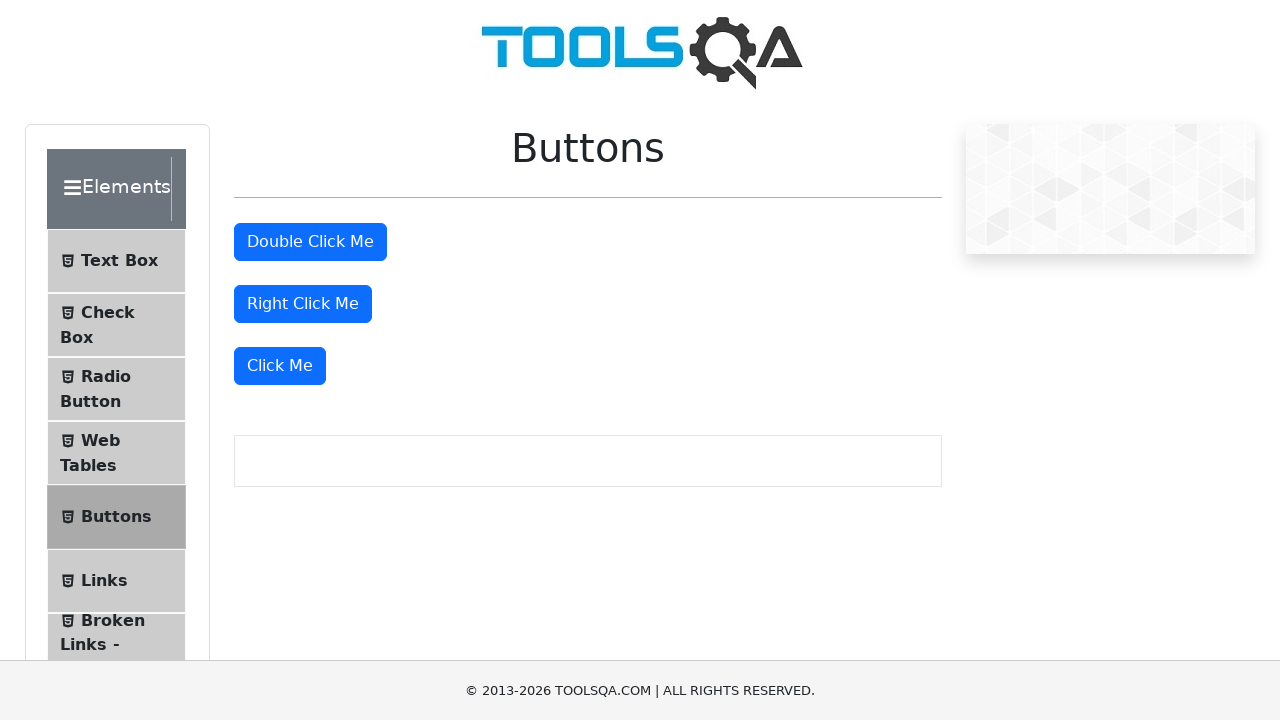

Right-clicked on the right-click button at (303, 304) on #rightClickBtn
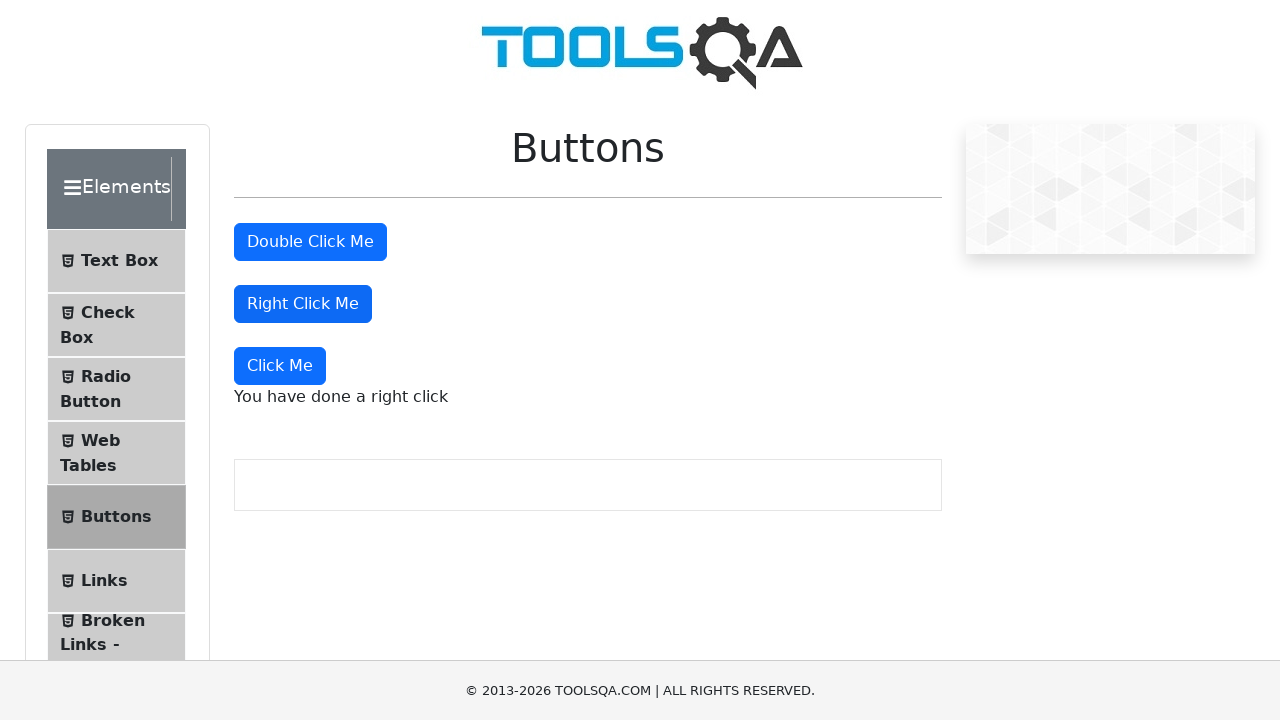

Verified right-click message displayed correctly
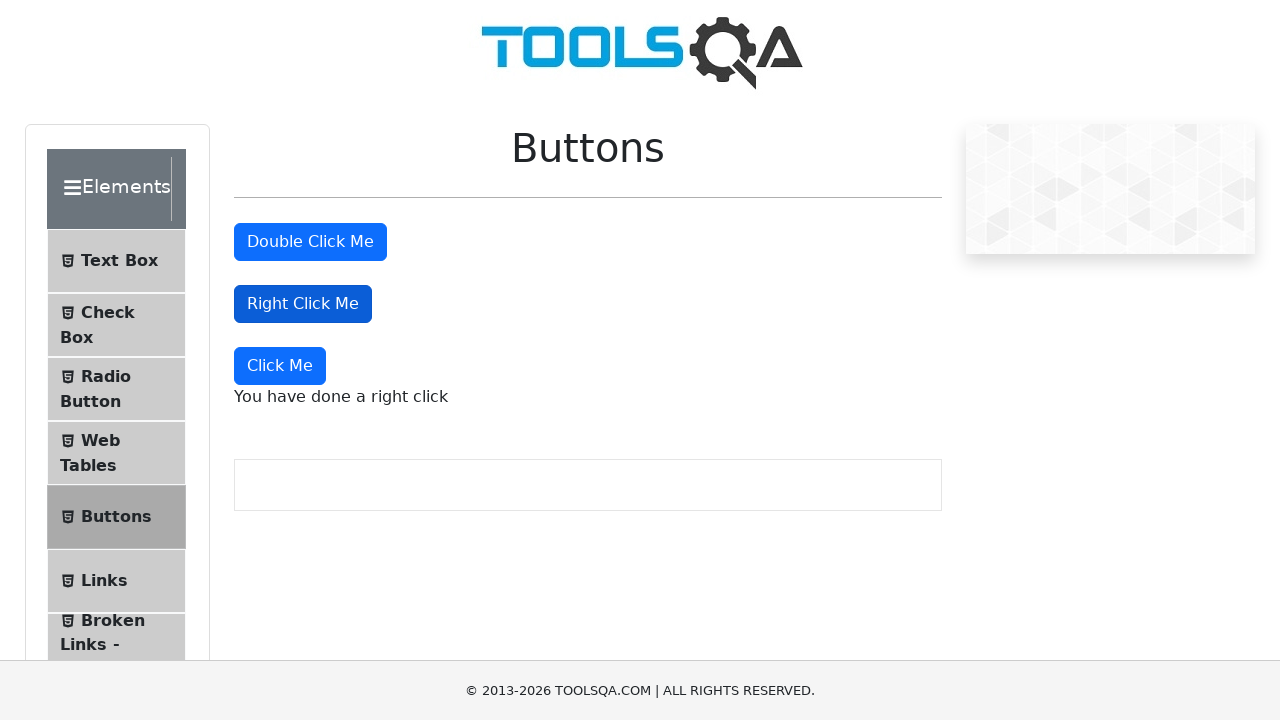

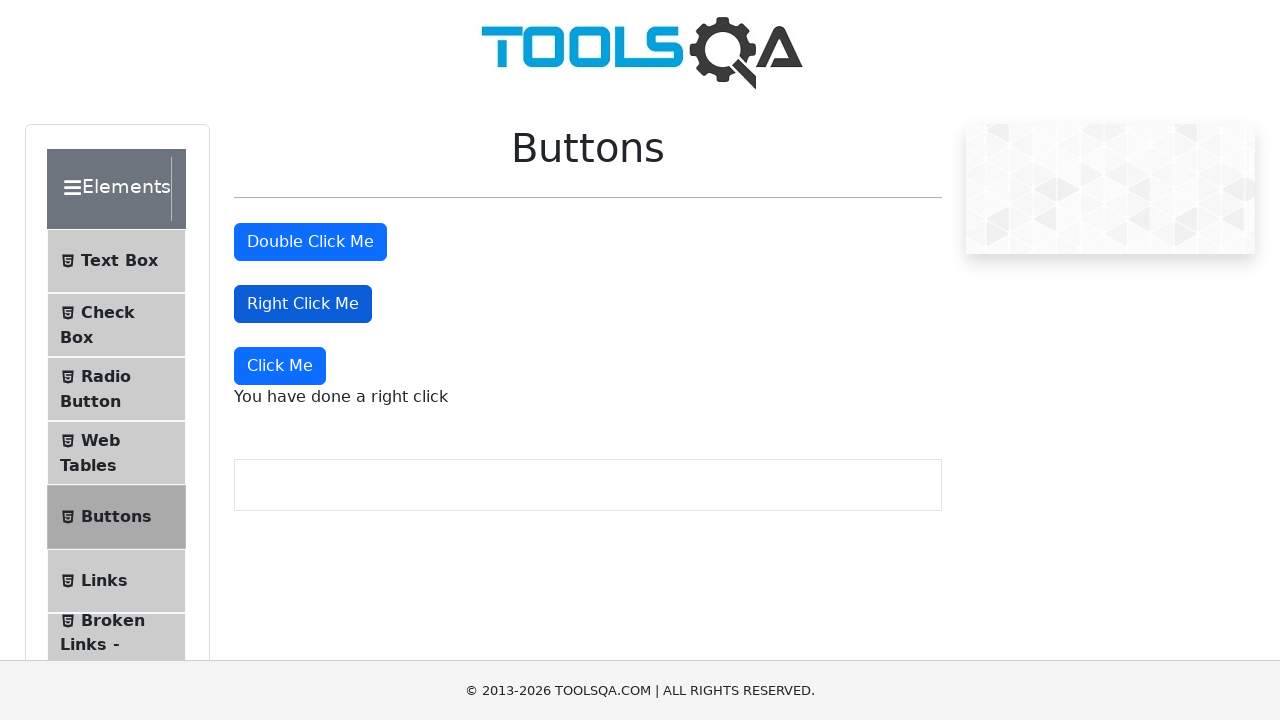